Navigates to a practice page and interacts with shadow DOM elements by filling a pizza input field nested within shadow roots

Starting URL: https://selectorshub.com/xpath-practice-page/

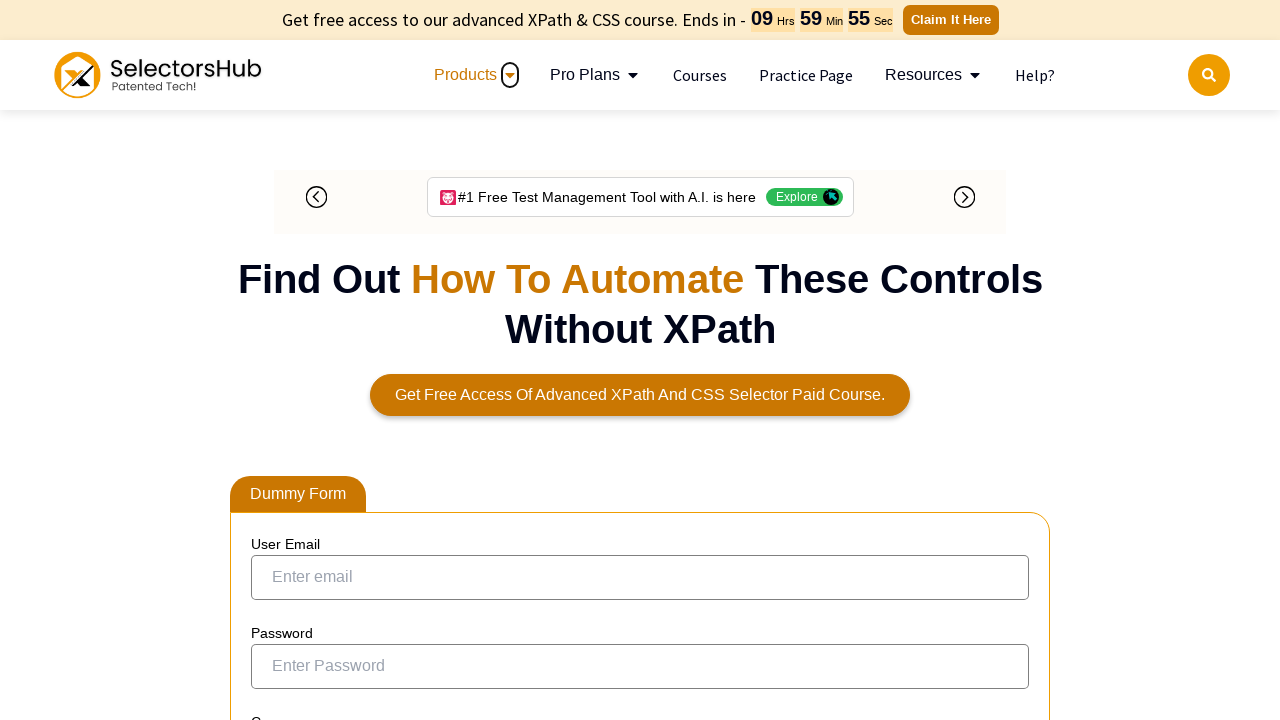

Waited 3 seconds for page to load
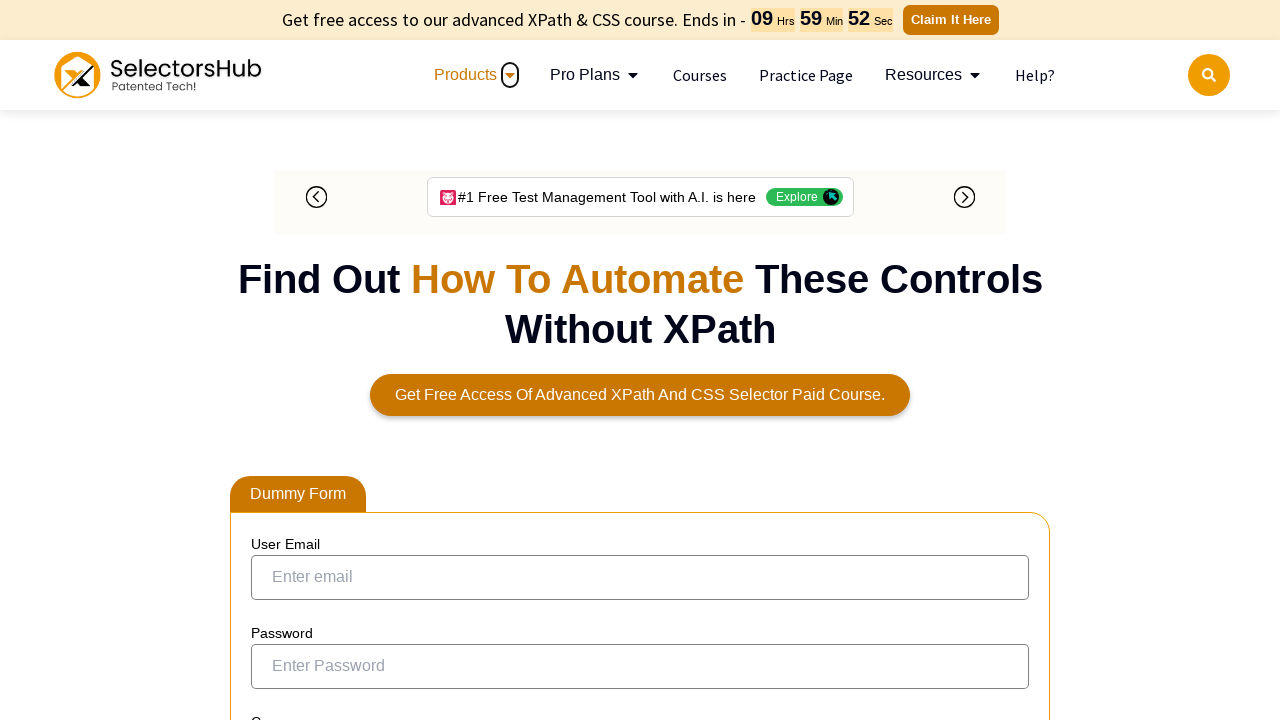

Located shadow host element with ID 'userName'
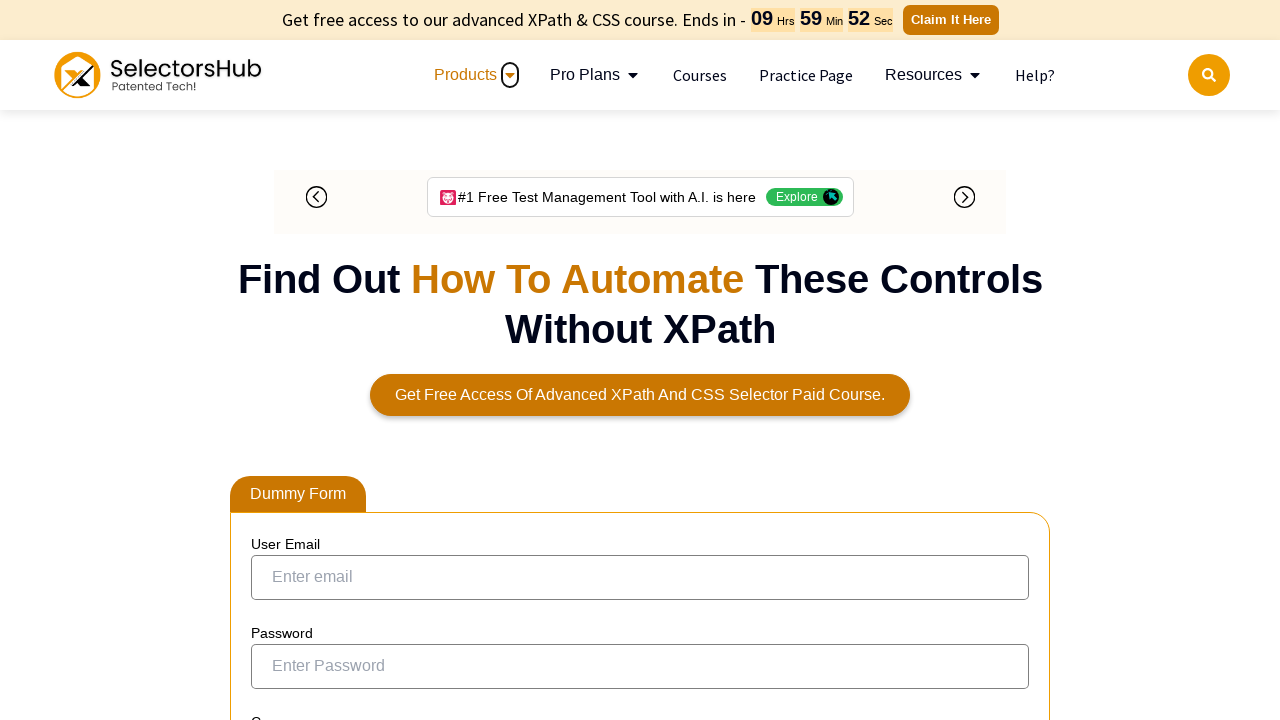

Traversed shadow DOM hierarchy and filled pizza input field with 'Dominos Pizza'
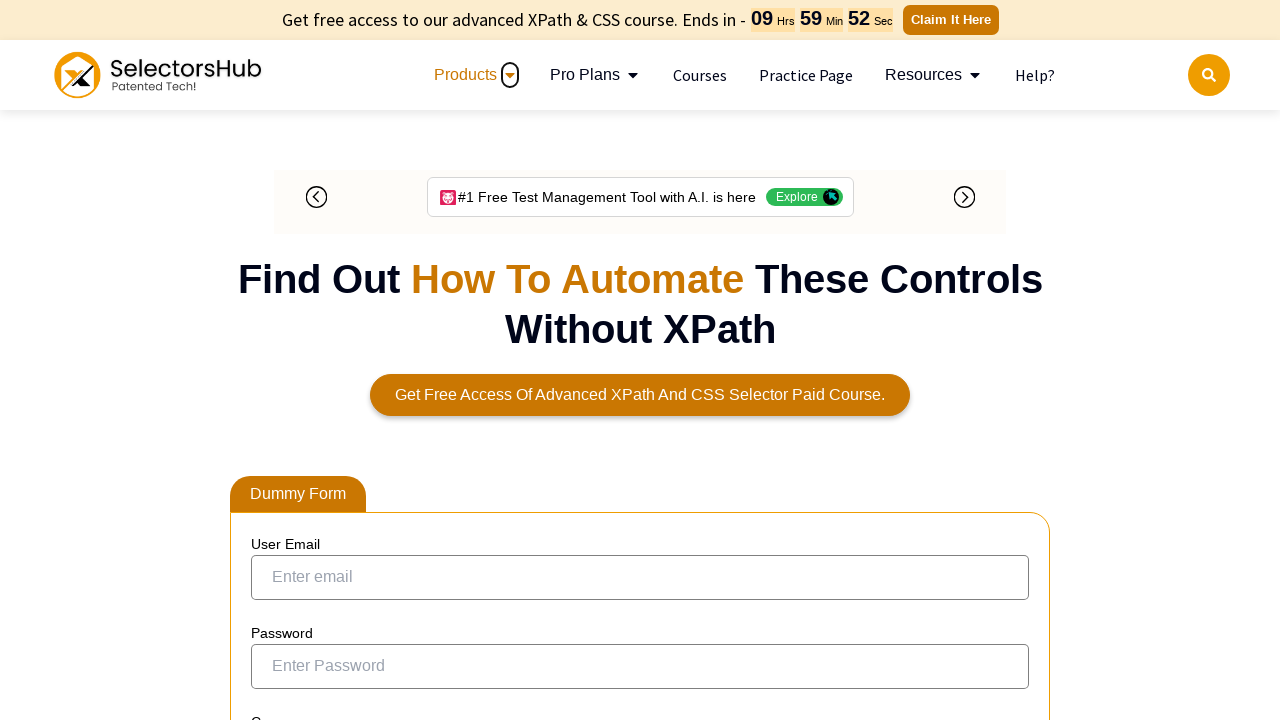

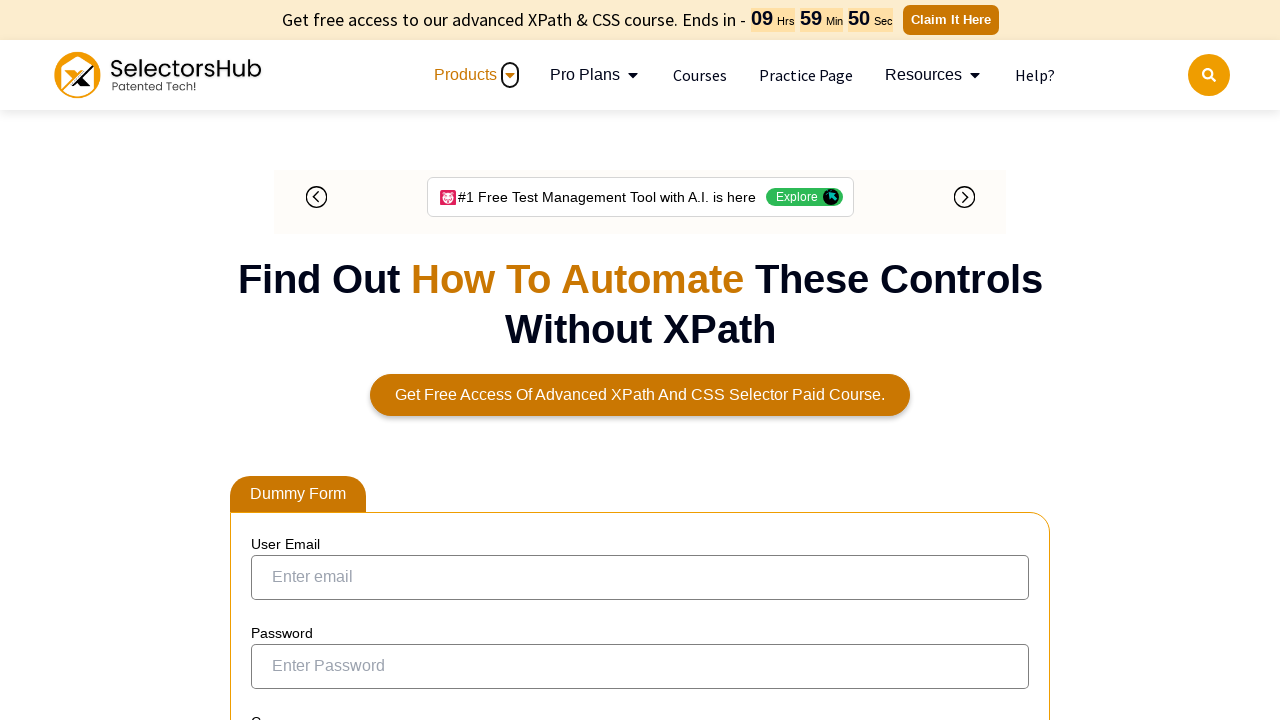